Verifies that clicking the "Impressive" radio button checks it and displays the text "You have selected Impressive"

Starting URL: https://demoqa.com/radio-button

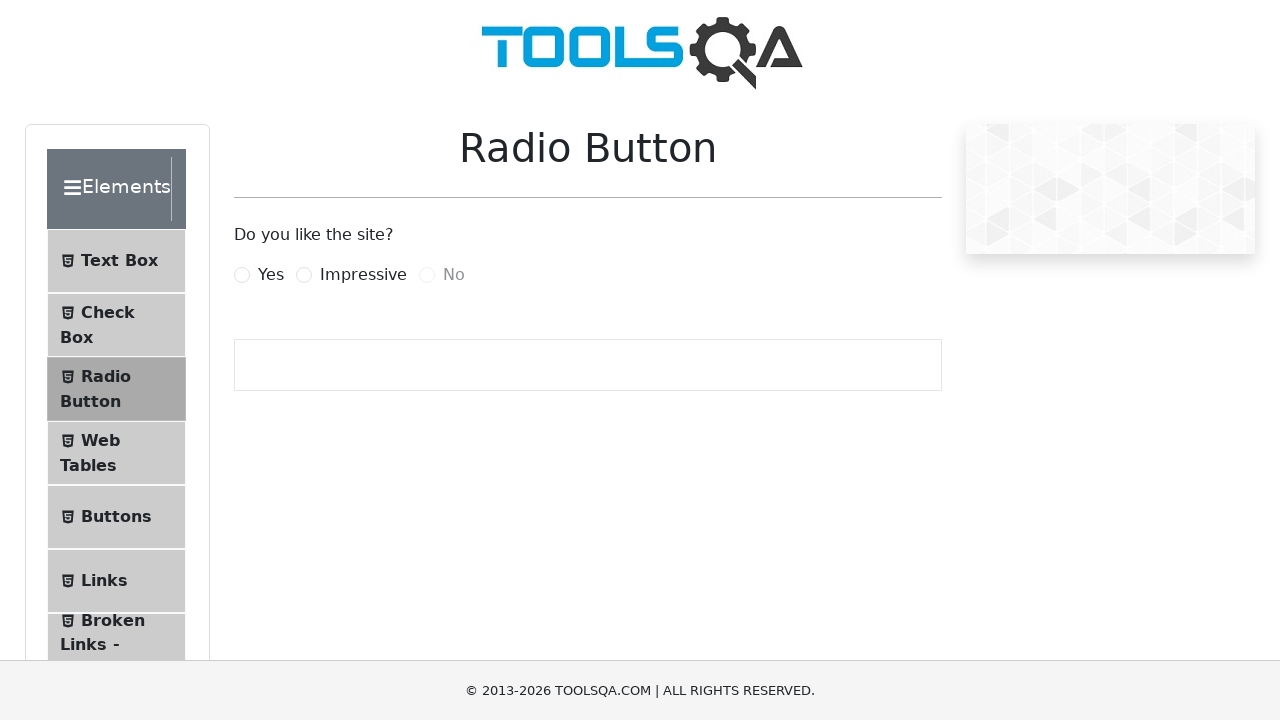

Clicked the Impressive radio button label at (363, 275) on label[for='impressiveRadio']
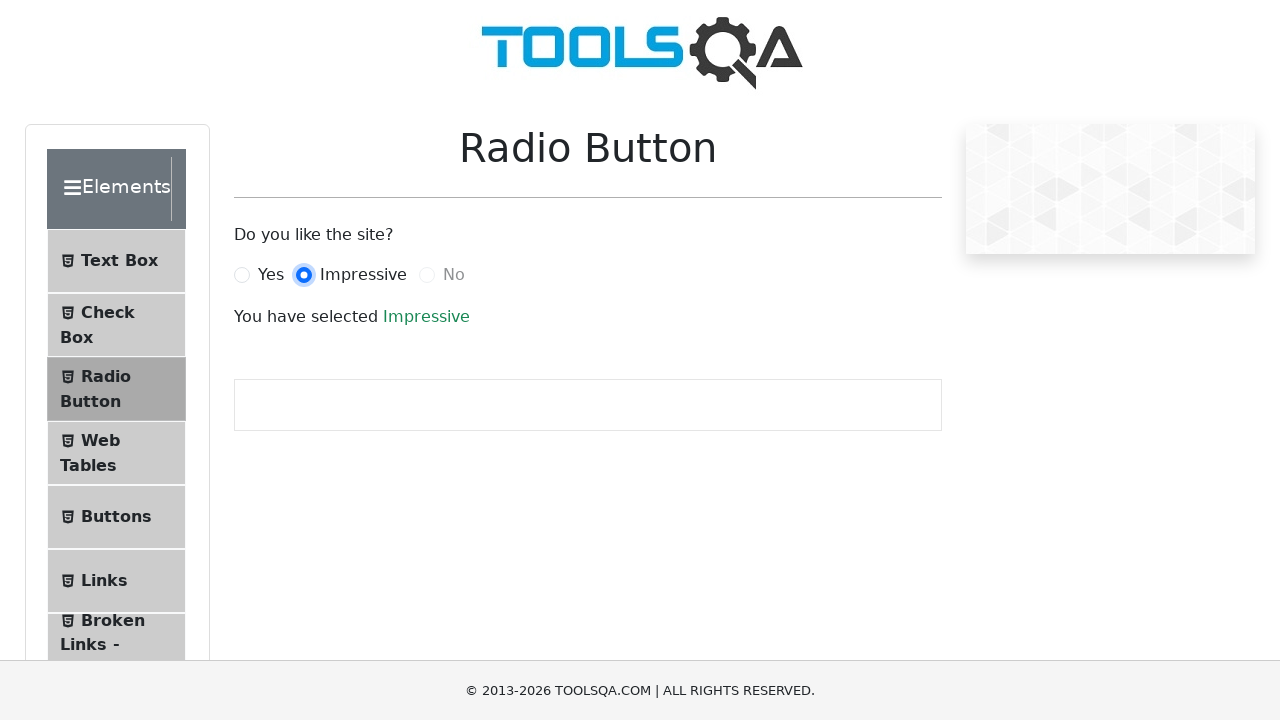

Verified that the Impressive radio button is checked
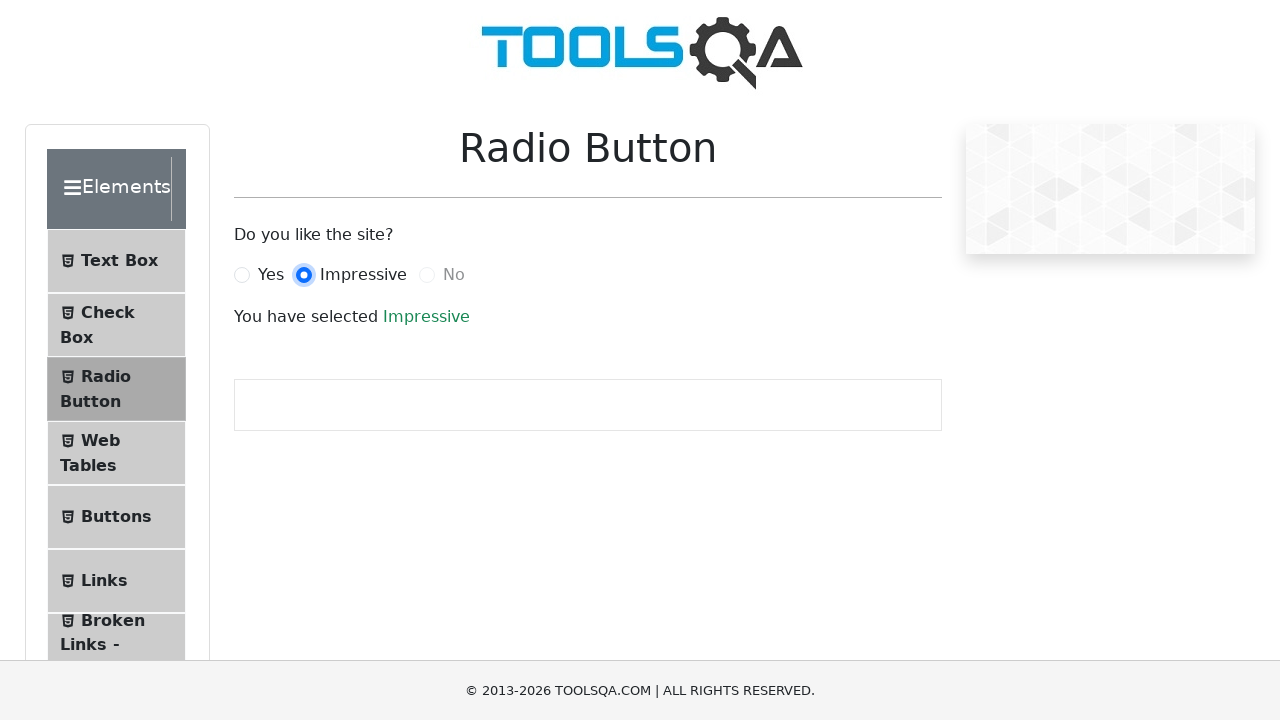

Verified the success text 'You have selected Impressive' is displayed
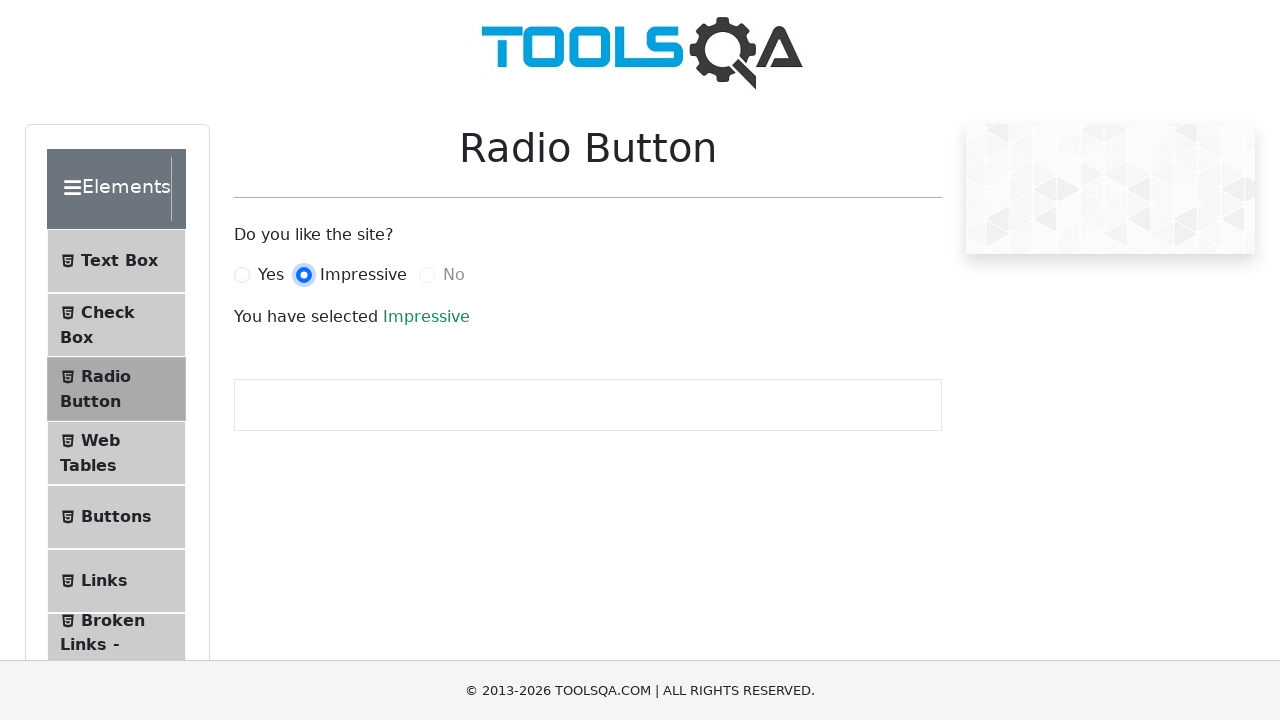

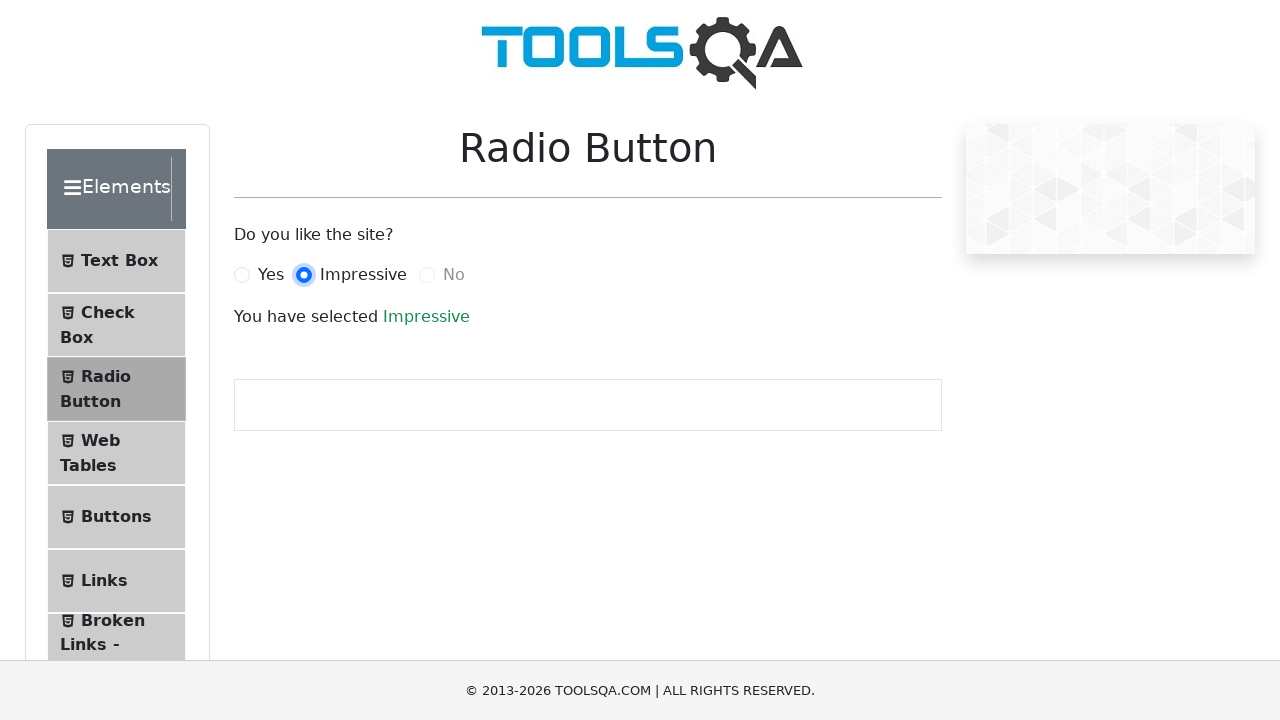